Tests a todo application by adding multiple todo items through the input field and add button

Starting URL: https://tanay-deo.web.app/todo

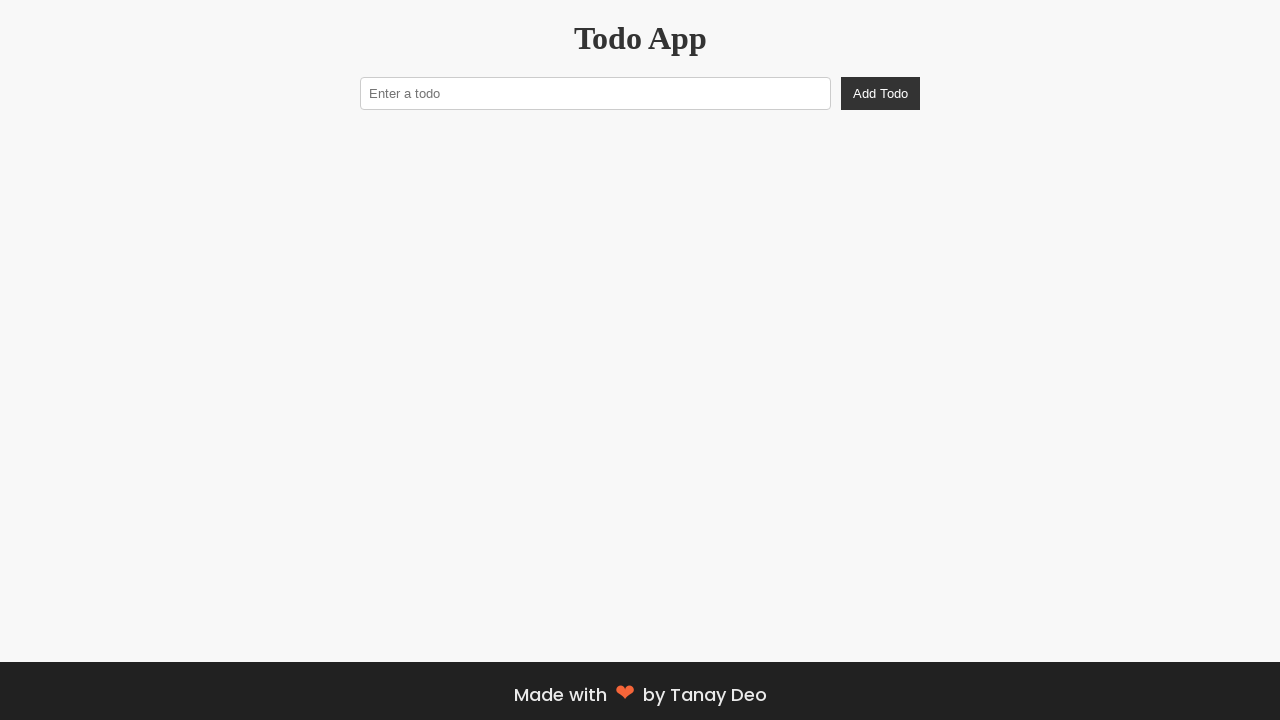

Navigated to todo application at https://tanay-deo.web.app/todo
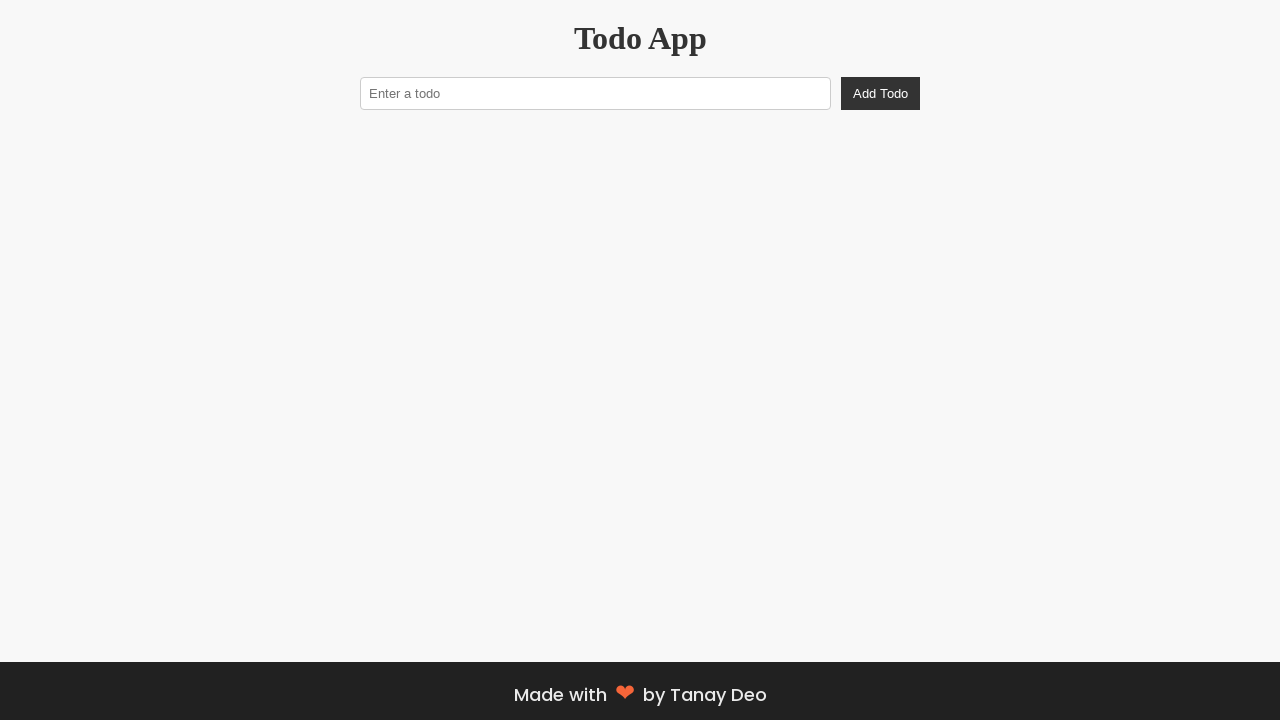

Filled input field with todo: 'Buy groceries' on .add-todo input[type='text']
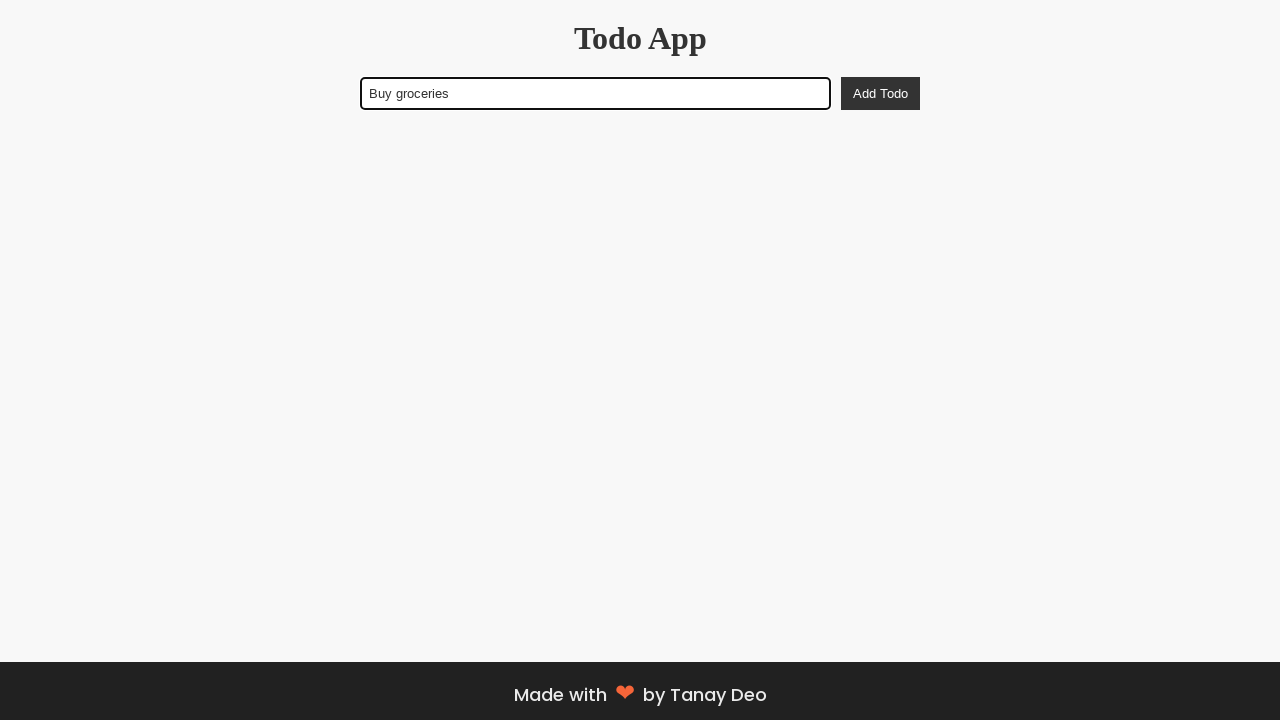

Clicked Add Todo button to add 'Buy groceries' at (880, 94) on .add-todo button
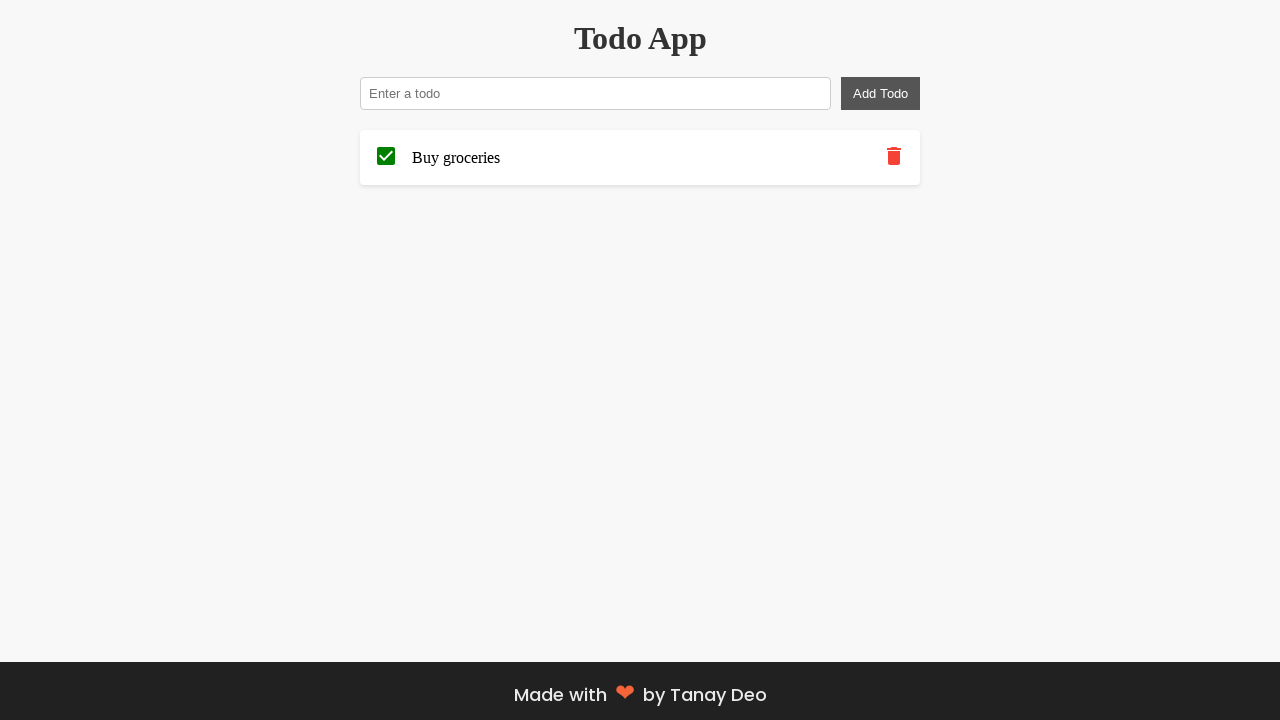

Waited for todo 'Buy groceries' to be added to the list
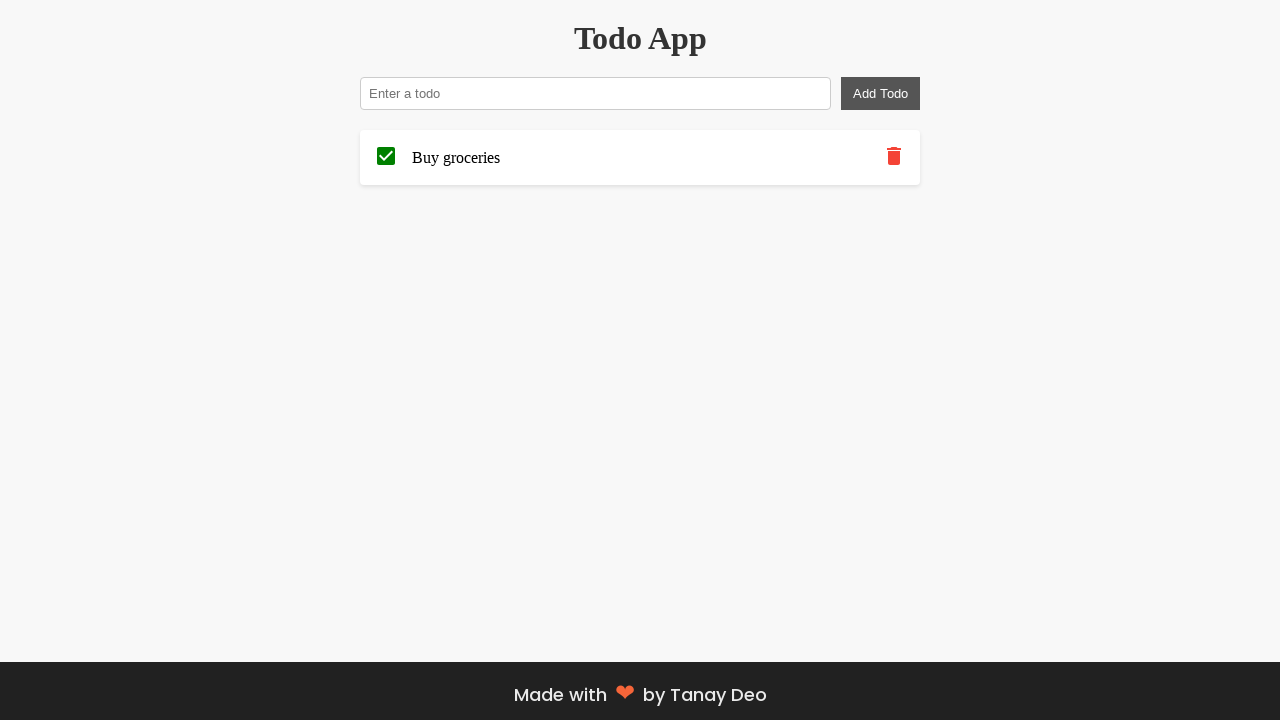

Filled input field with todo: 'Finish homework' on .add-todo input[type='text']
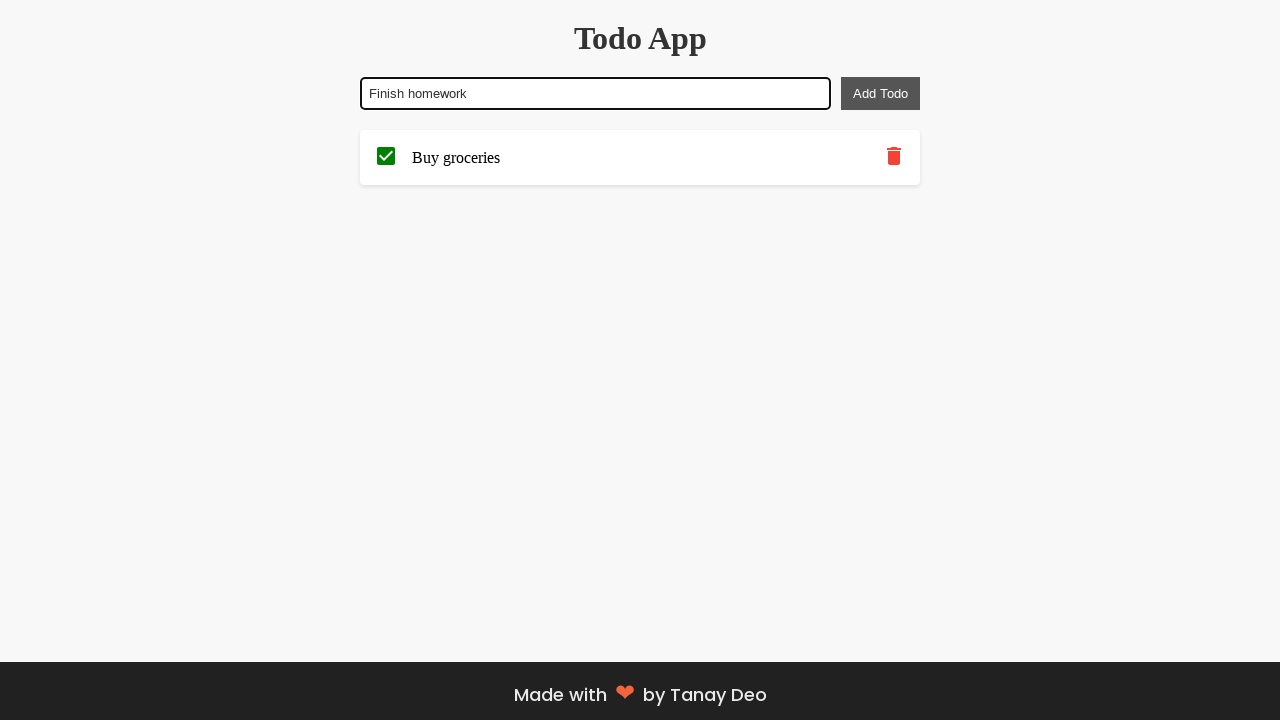

Clicked Add Todo button to add 'Finish homework' at (880, 94) on .add-todo button
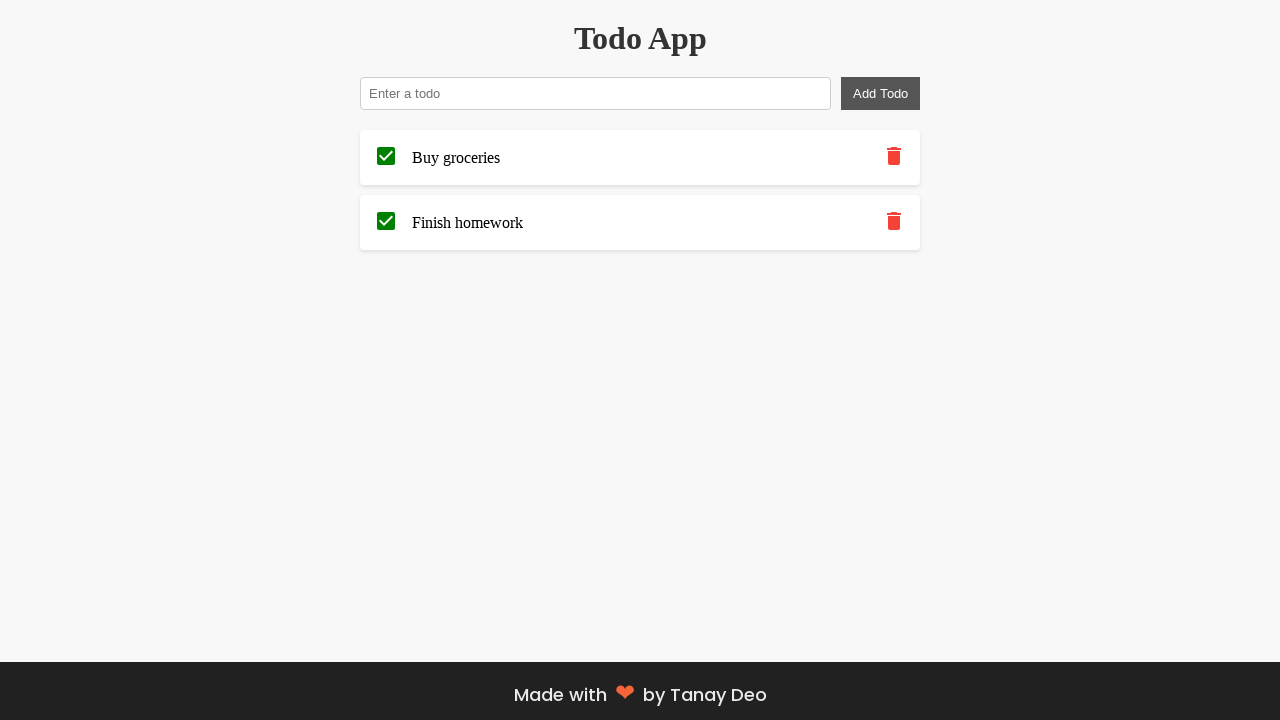

Waited for todo 'Finish homework' to be added to the list
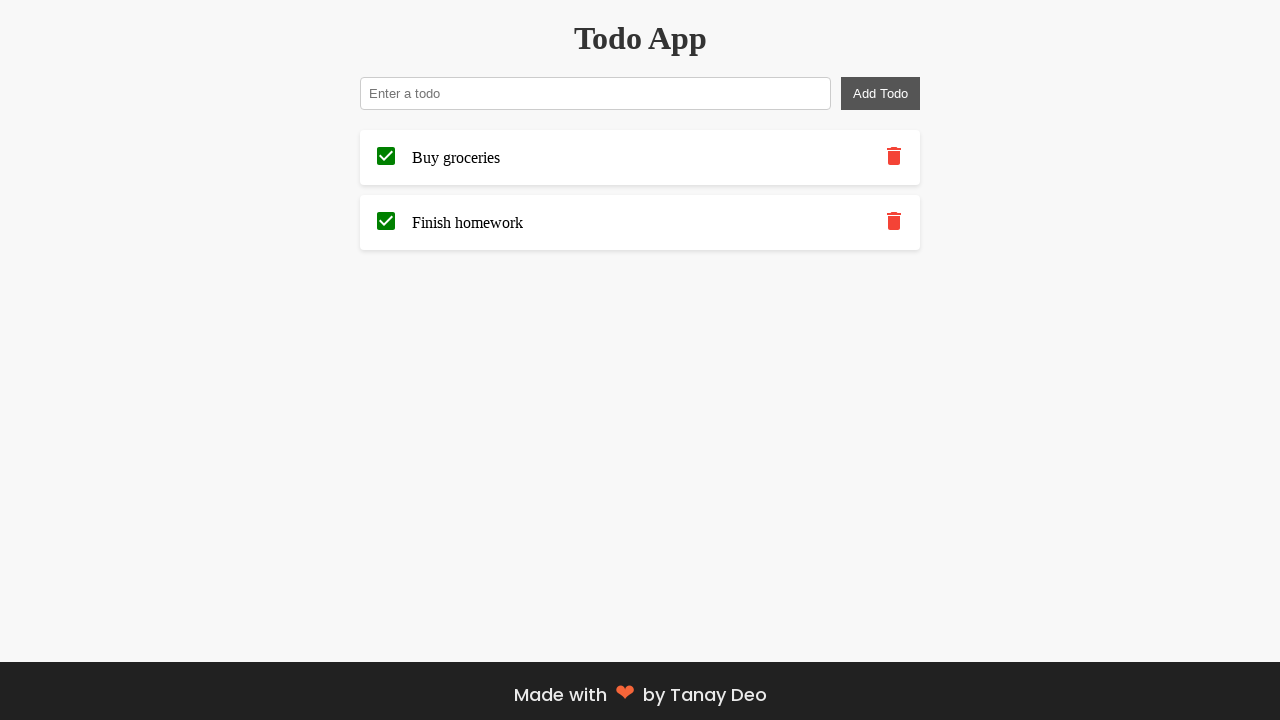

Filled input field with todo: 'Go for a run' on .add-todo input[type='text']
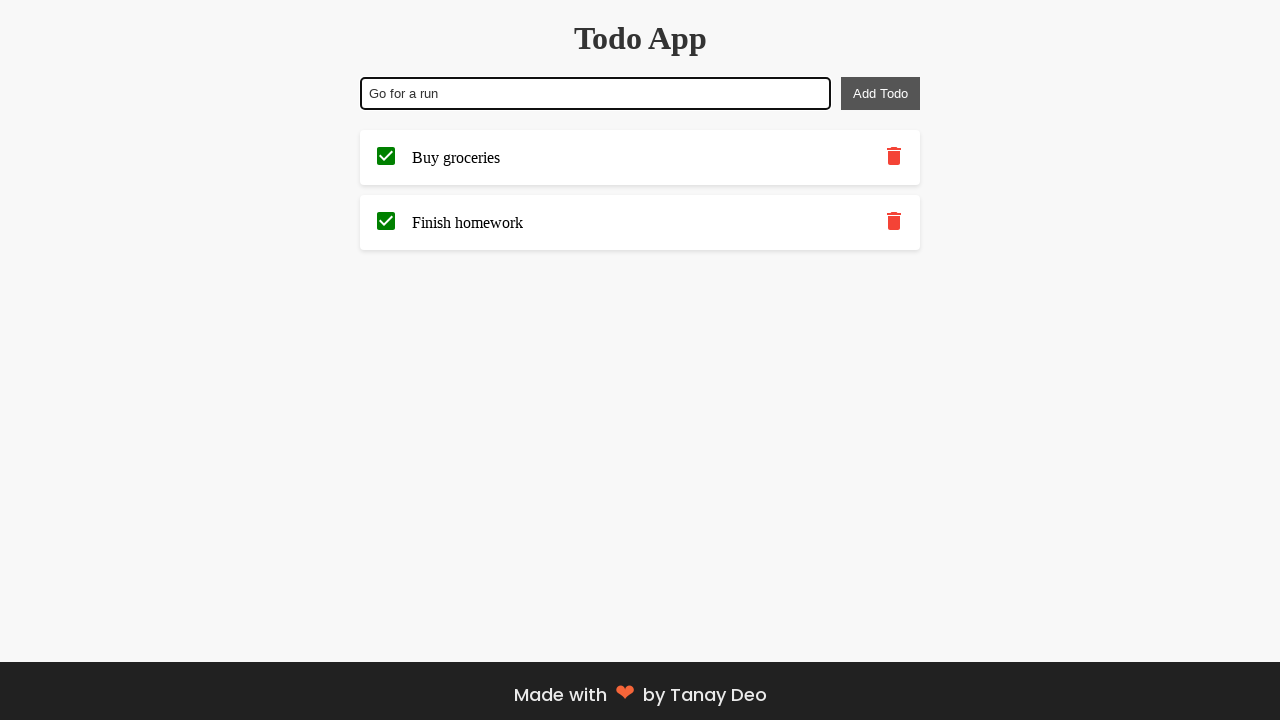

Clicked Add Todo button to add 'Go for a run' at (880, 94) on .add-todo button
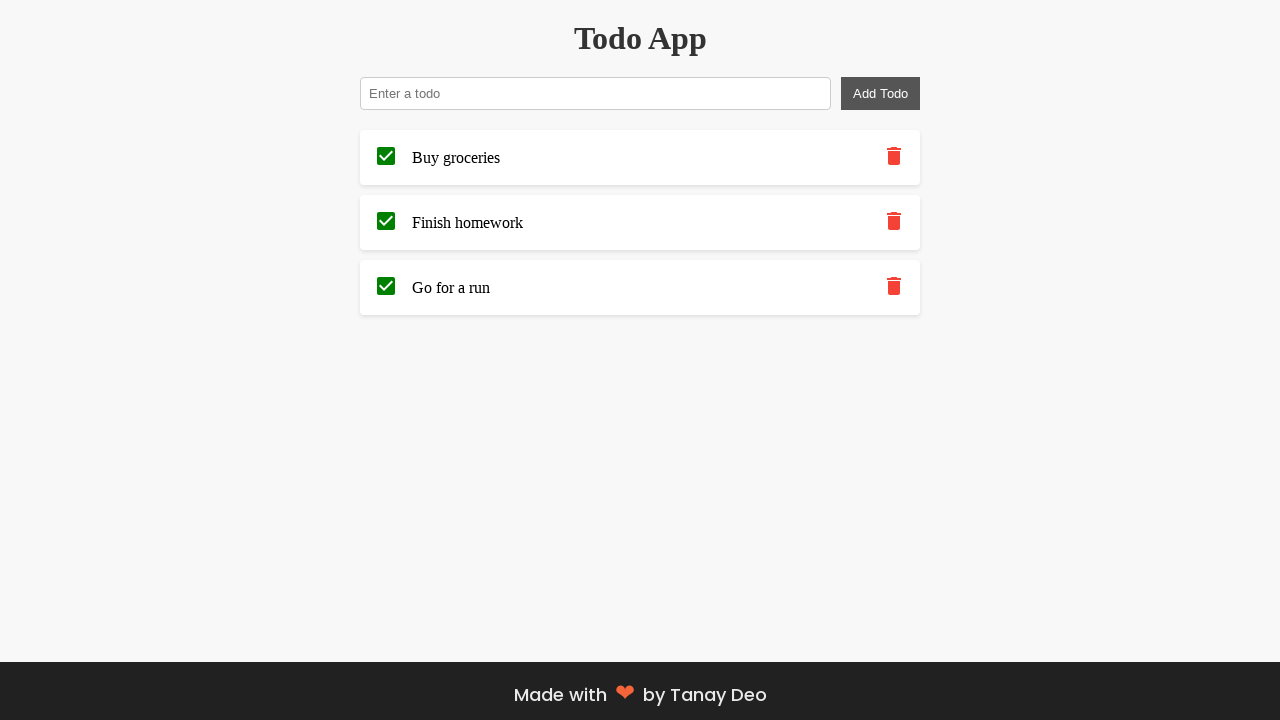

Waited for todo 'Go for a run' to be added to the list
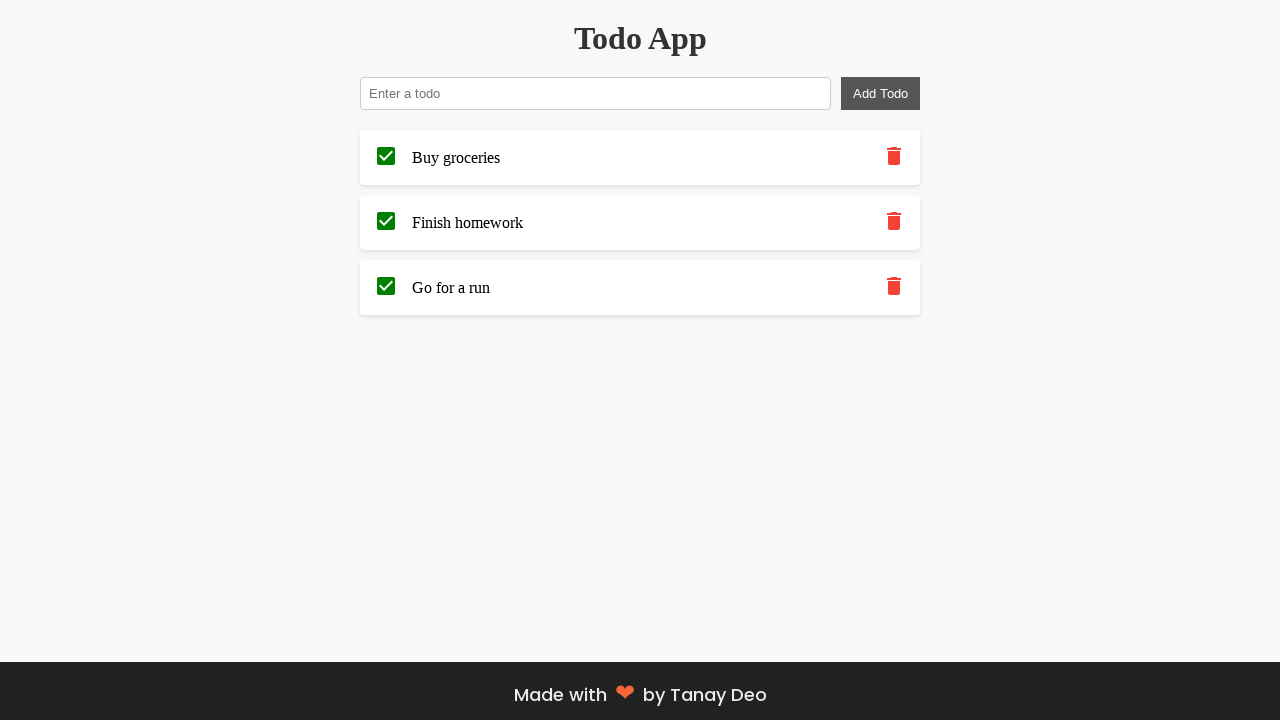

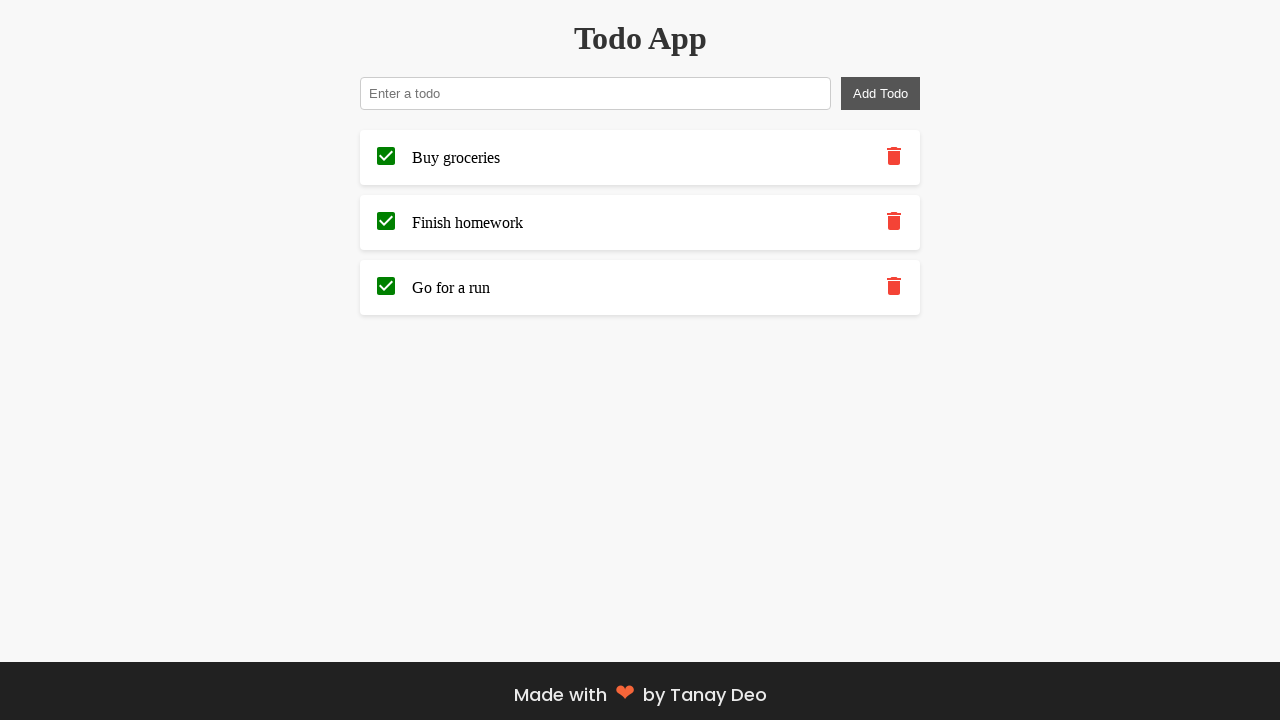